Tests the Add/Remove Elements functionality by clicking the Add Element button, verifying the Delete button appears, clicking Delete, and verifying the page title is still visible.

Starting URL: https://the-internet.herokuapp.com/add_remove_elements/

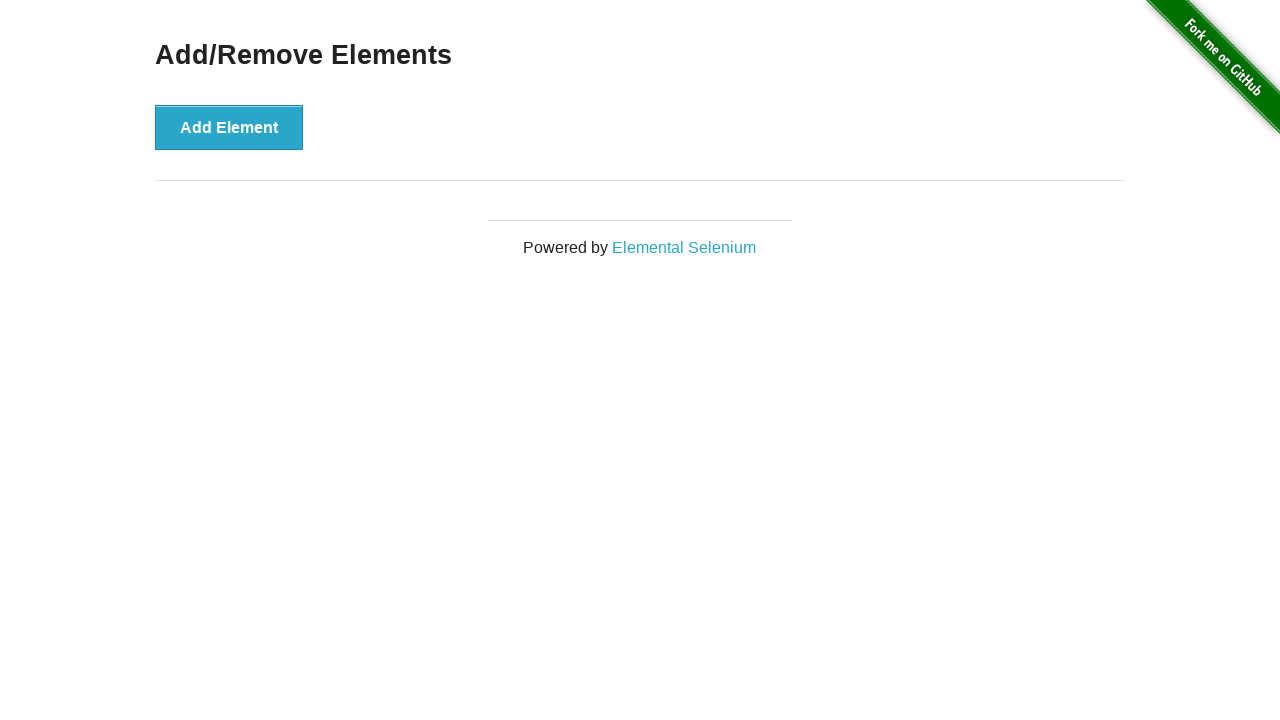

Clicked the 'Add Element' button at (229, 127) on xpath=//*[text()='Add Element']
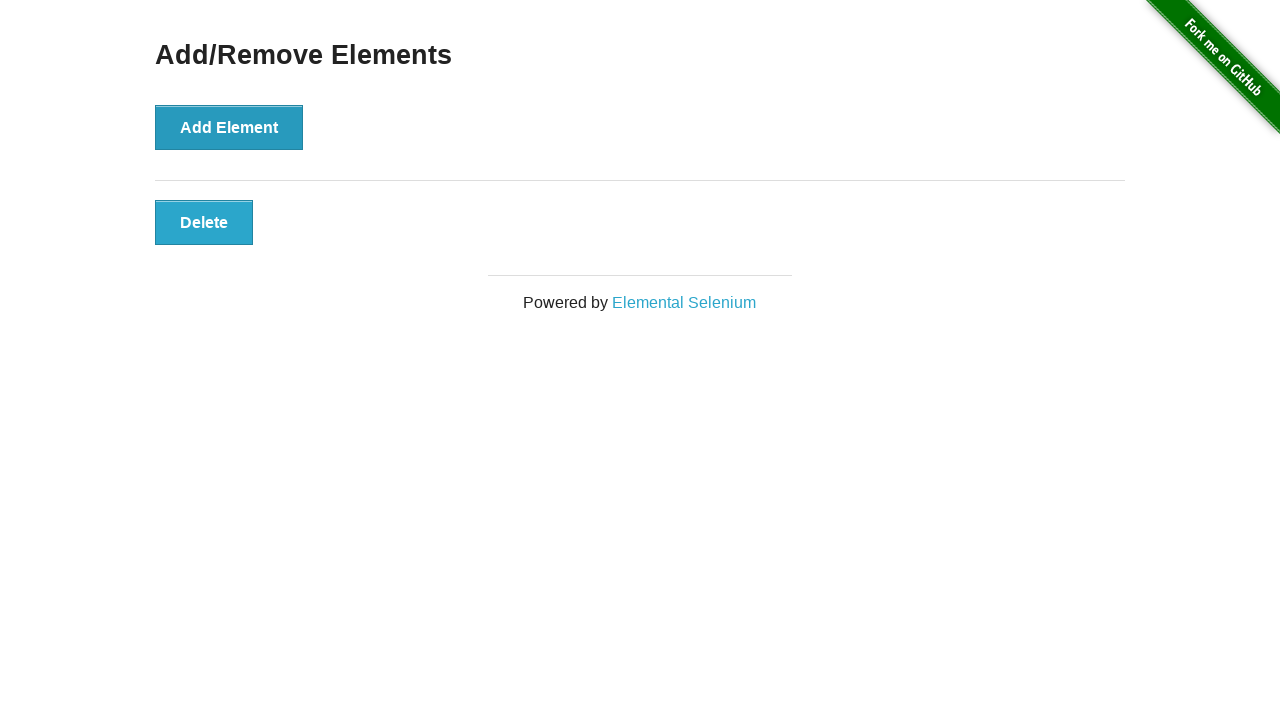

Waited for Delete button to appear
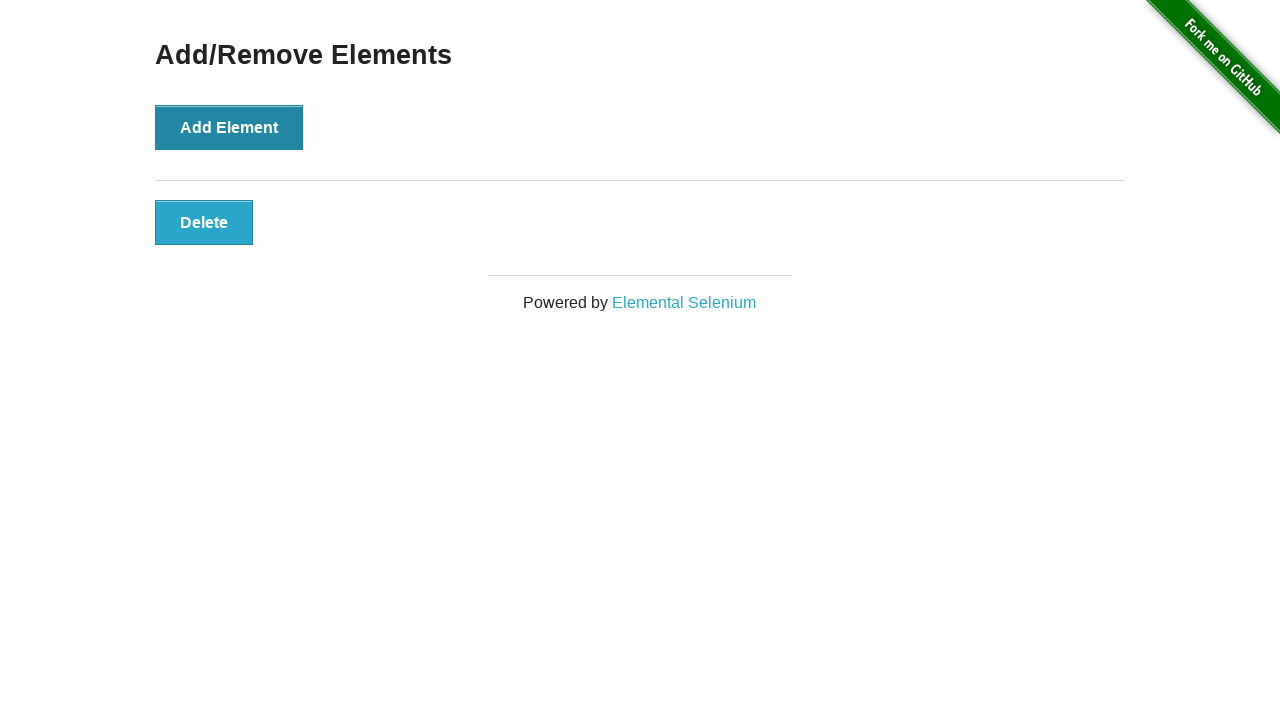

Located the Delete button element
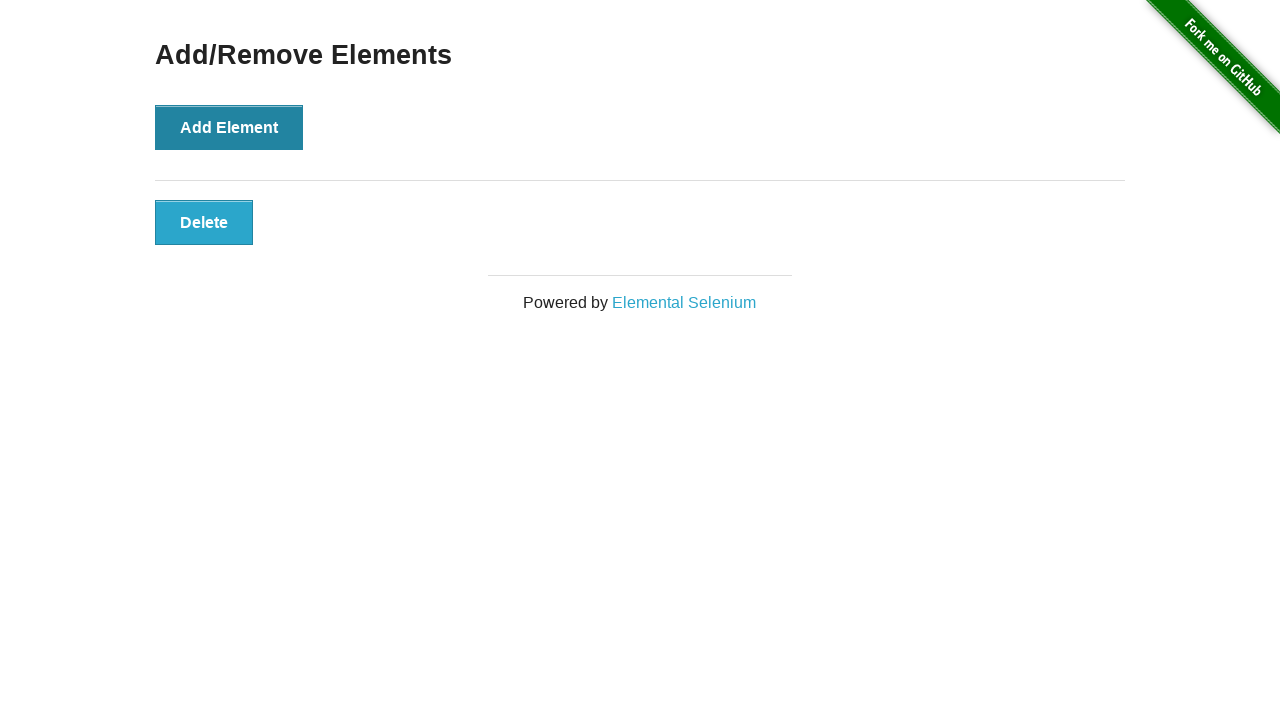

Verified Delete button is visible
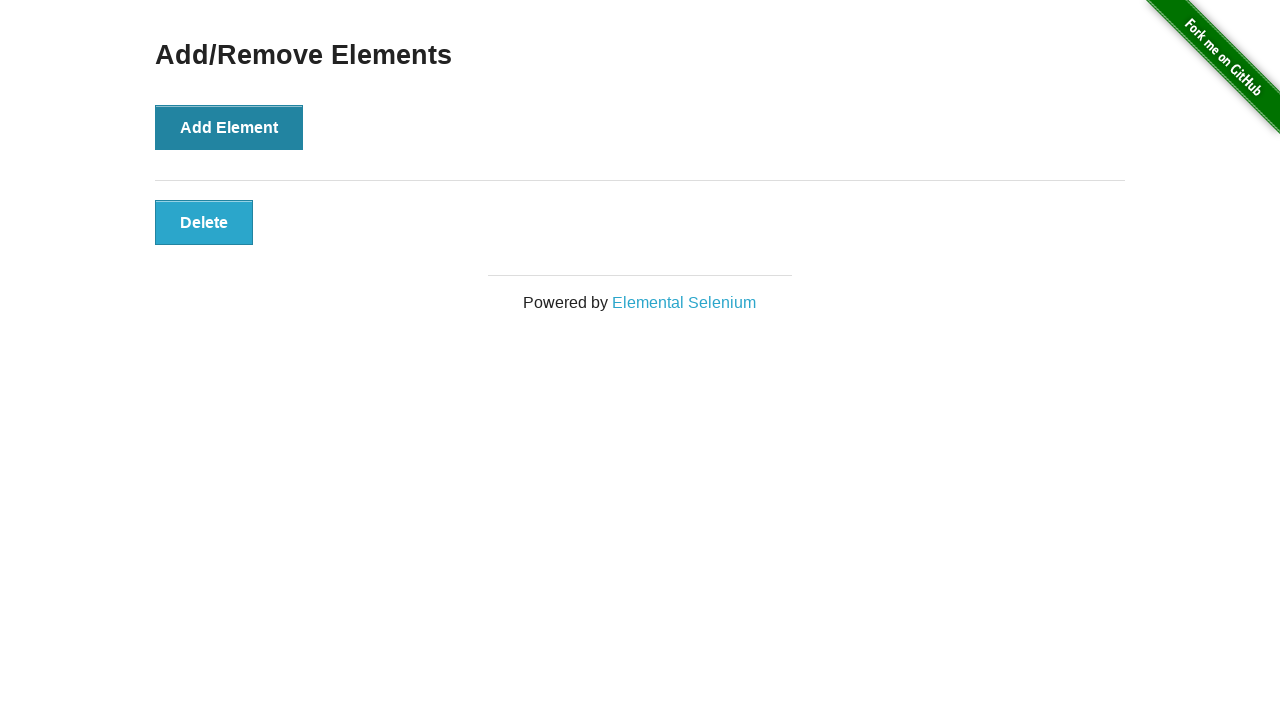

Clicked the Delete button at (204, 222) on xpath=//*[text()='Delete']
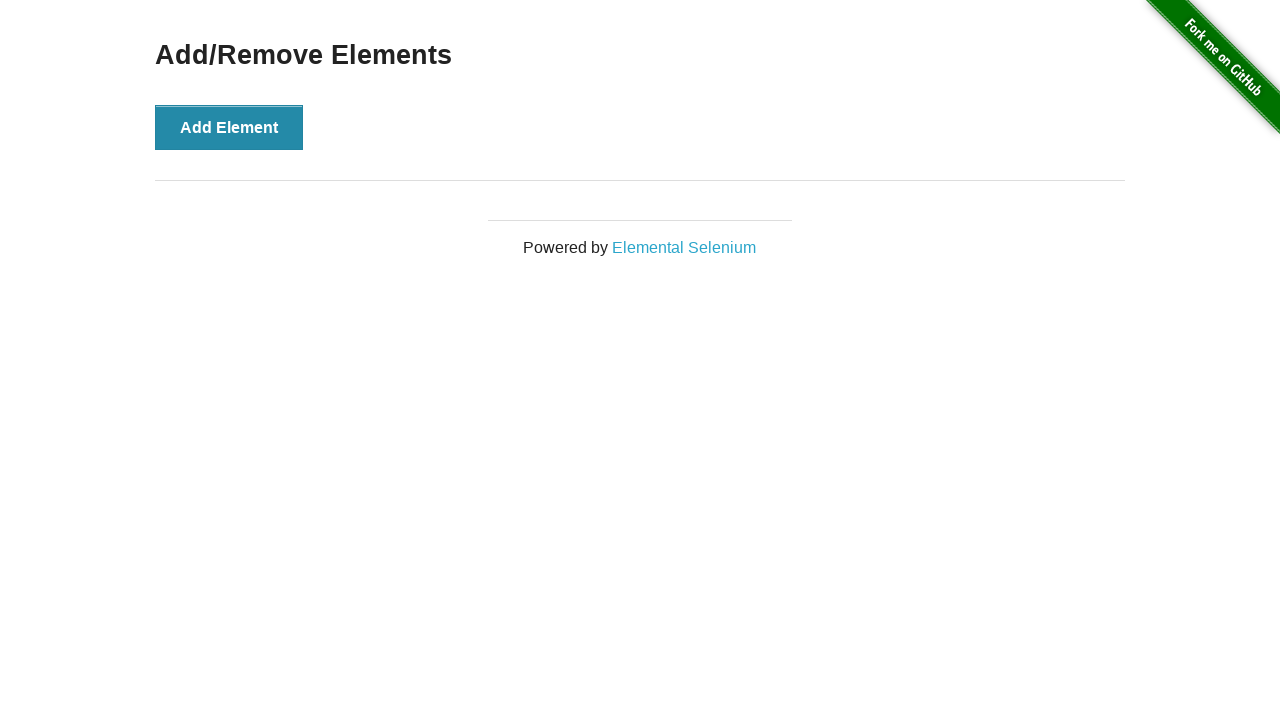

Located the 'Add/Remove Elements' heading
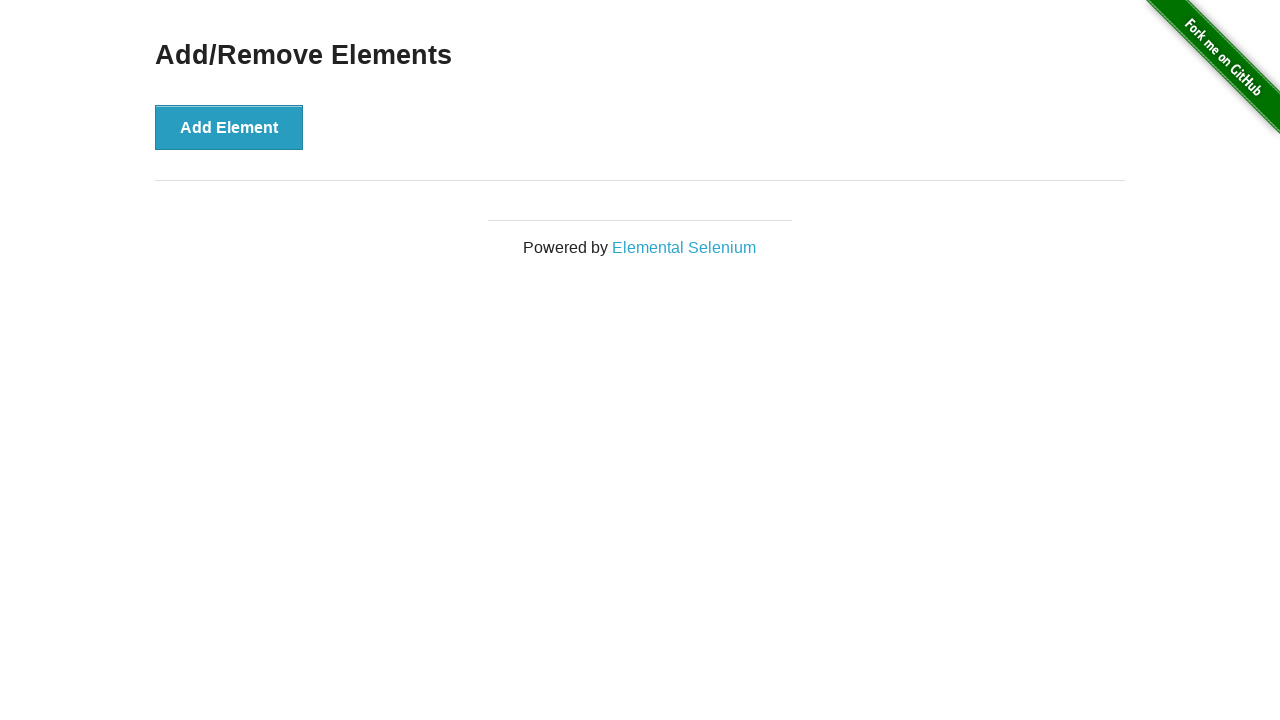

Verified 'Add/Remove Elements' heading is still visible
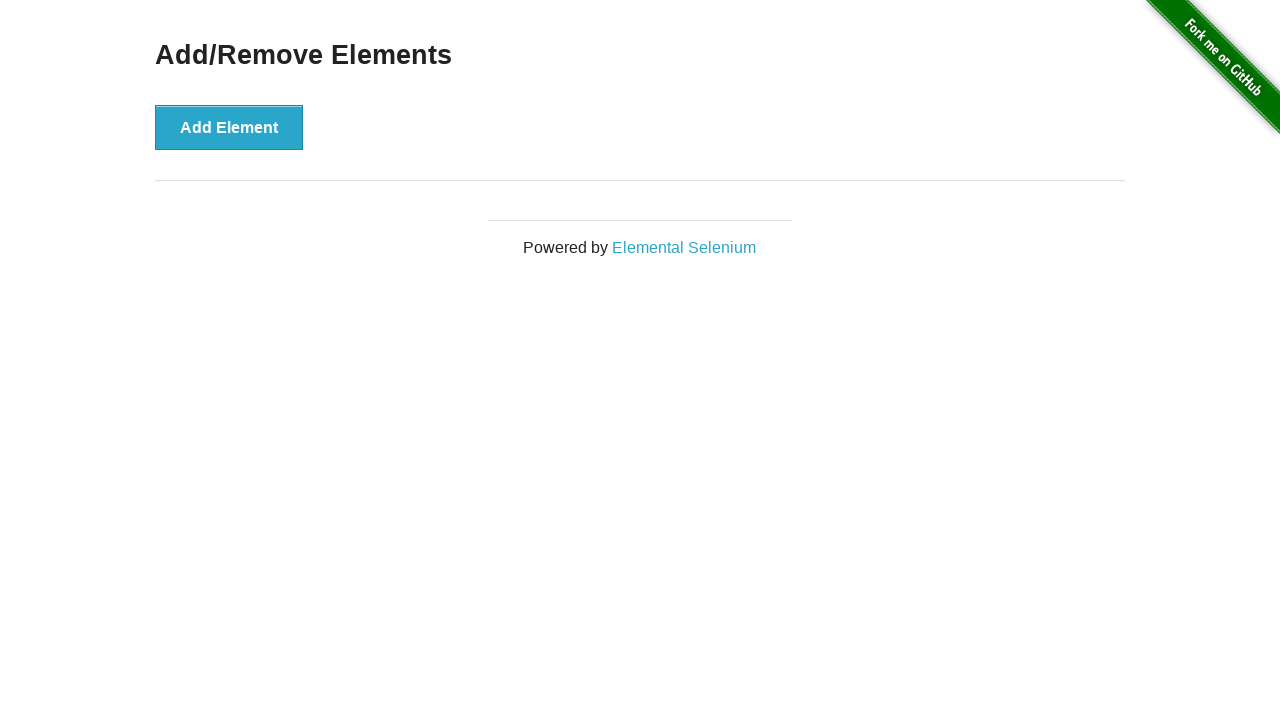

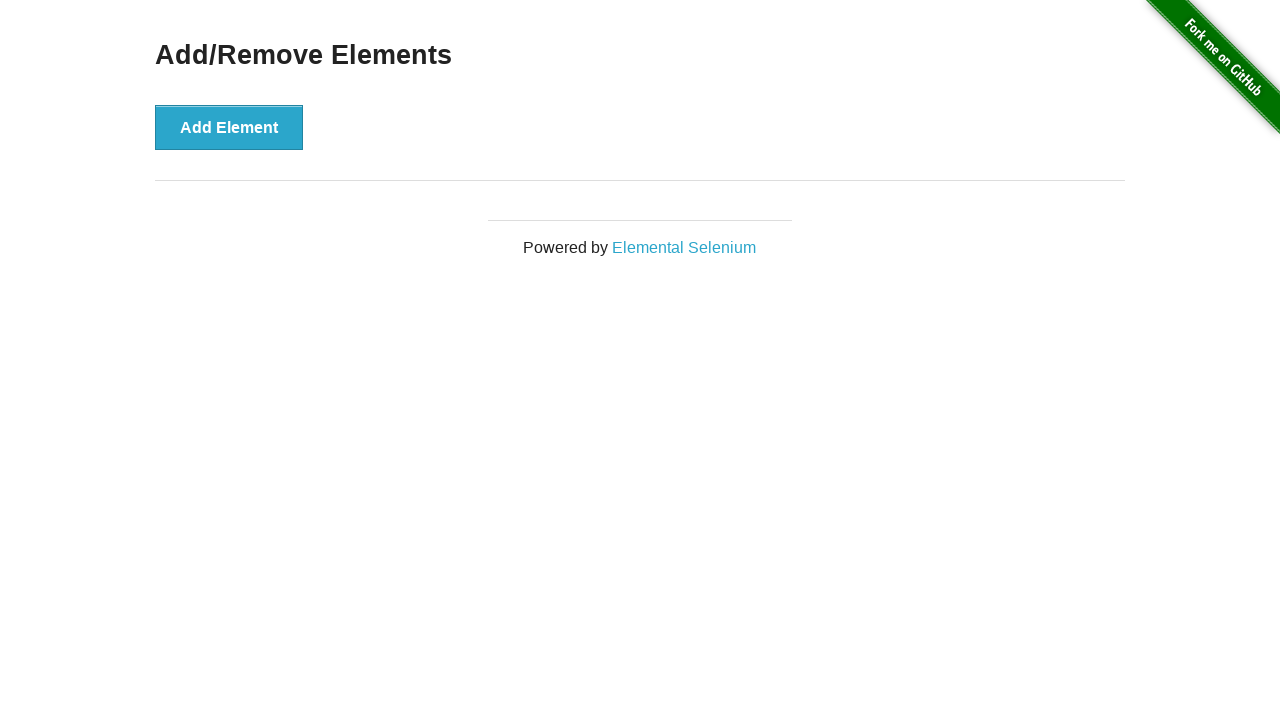